Tests dropdown select functionality by selecting options using different methods (by index, value, and visible text)

Starting URL: https://demoqa.com/select-menu

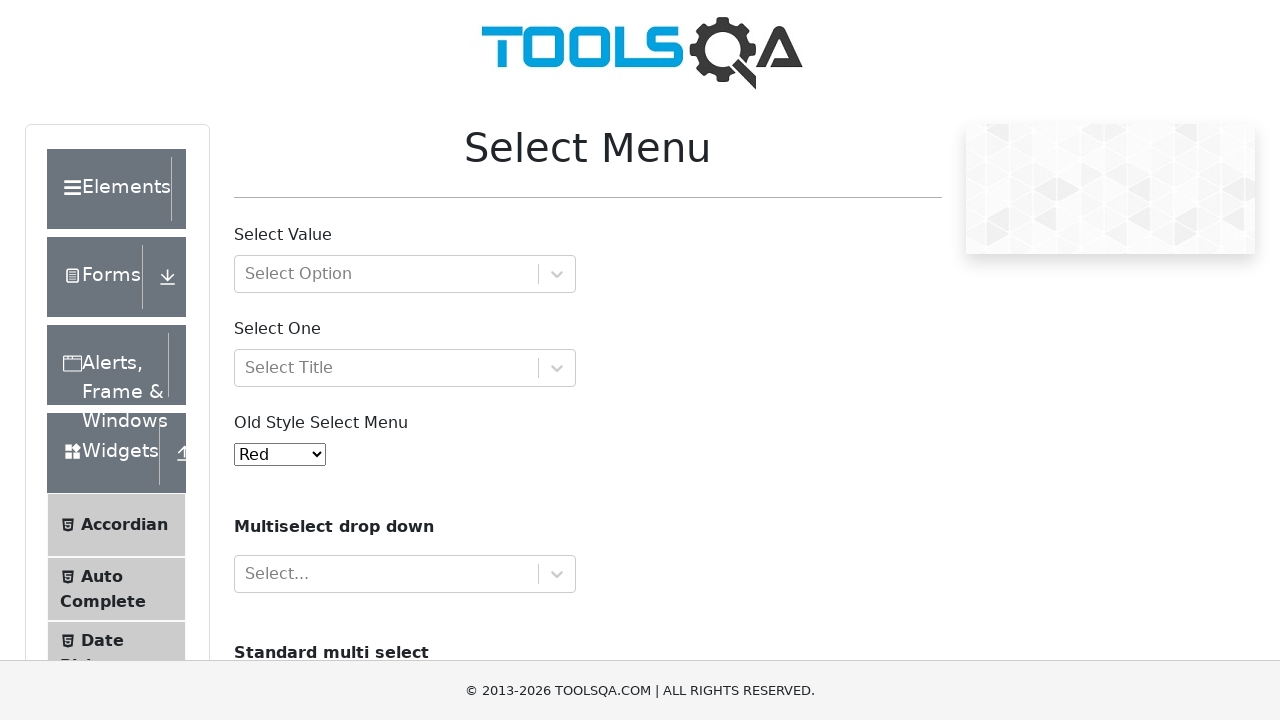

Navigated to DemoQA select menu page
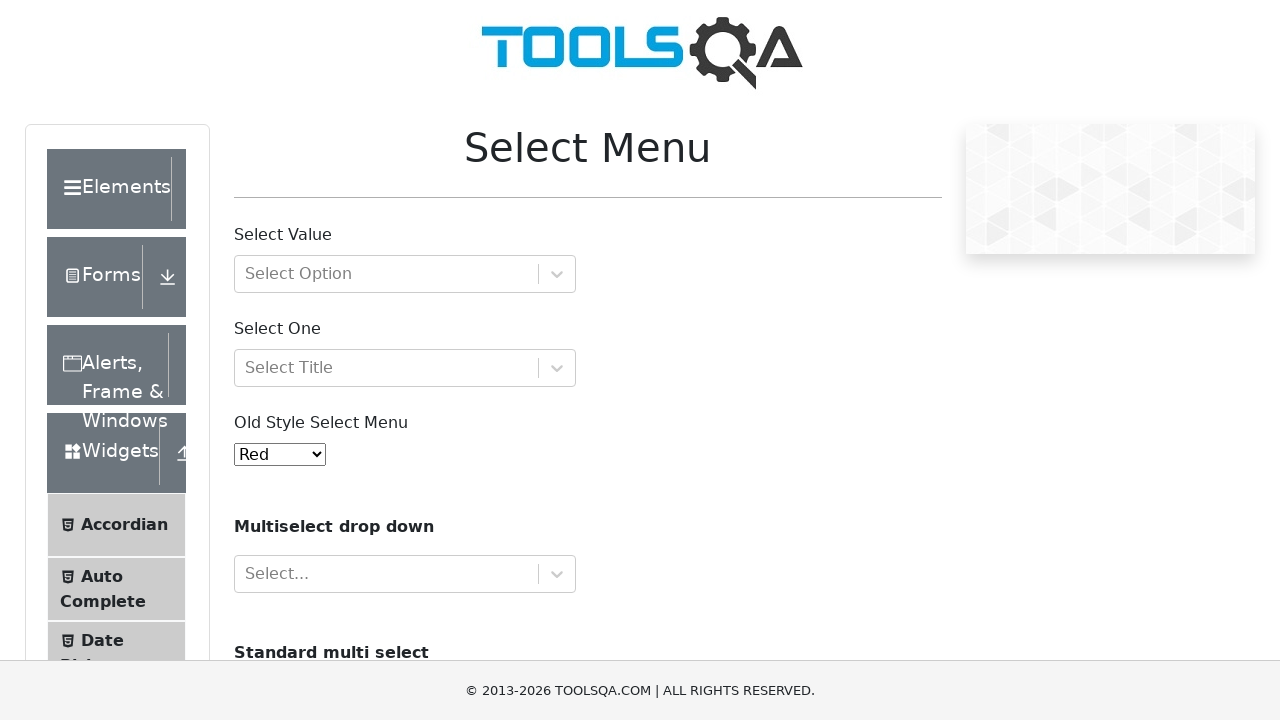

Selected option by index 2 (3rd option) from dropdown on #oldSelectMenu
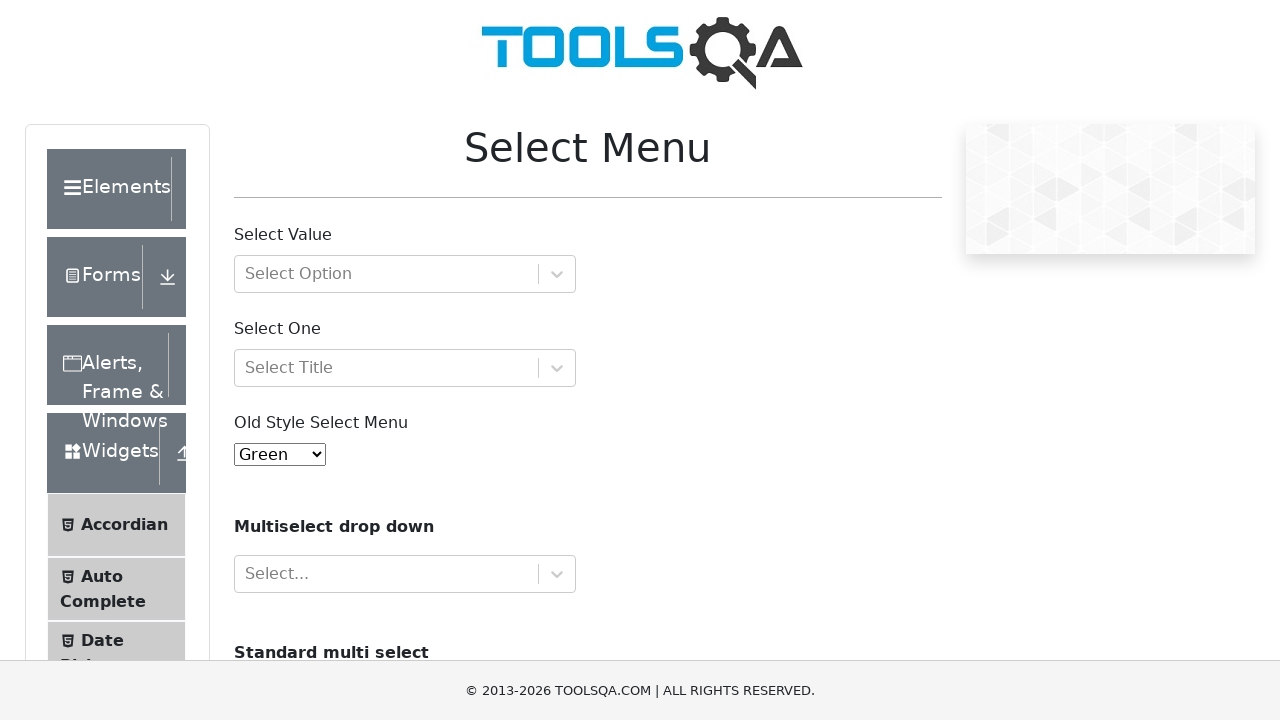

Selected option with value '4' from dropdown on #oldSelectMenu
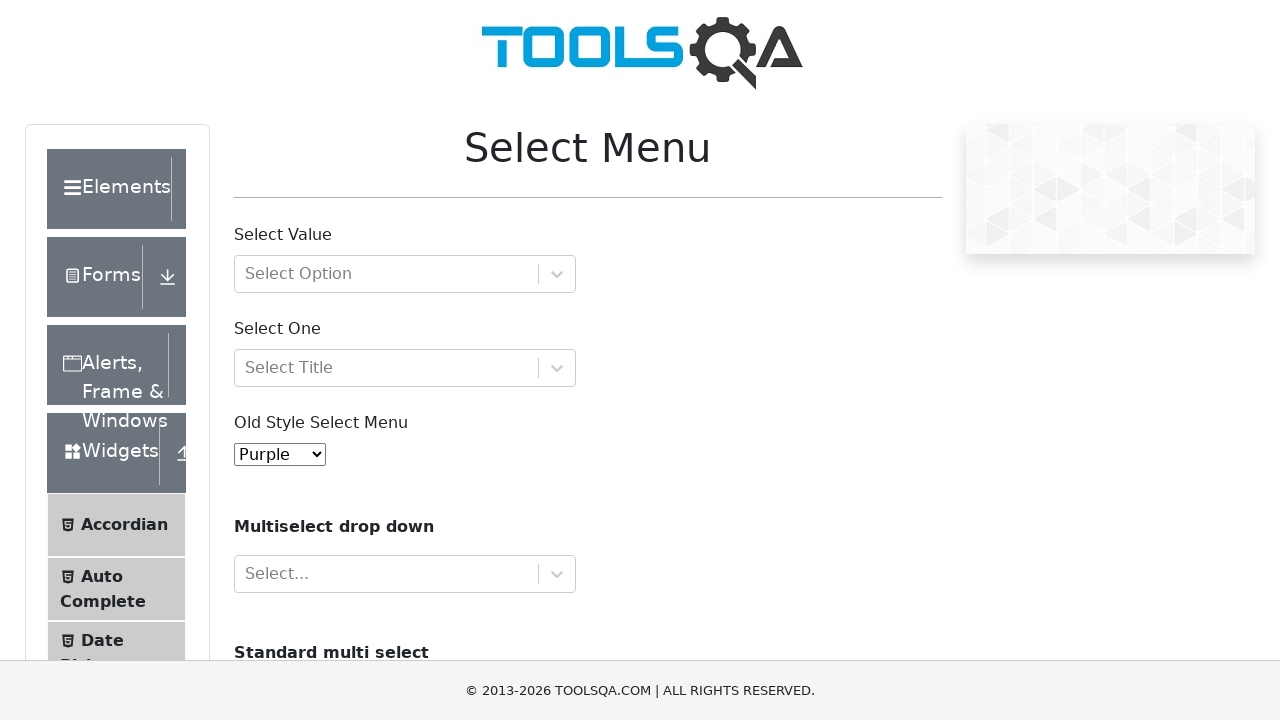

Selected 'Blue' option by visible text from dropdown on #oldSelectMenu
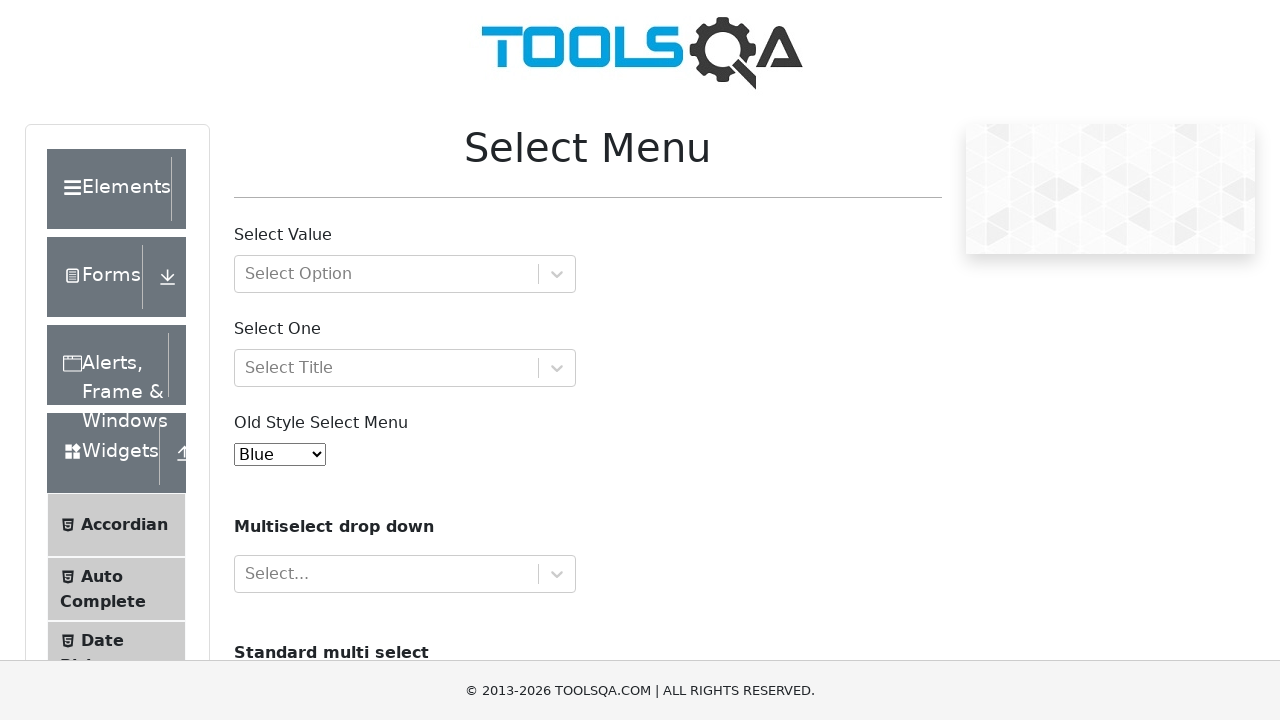

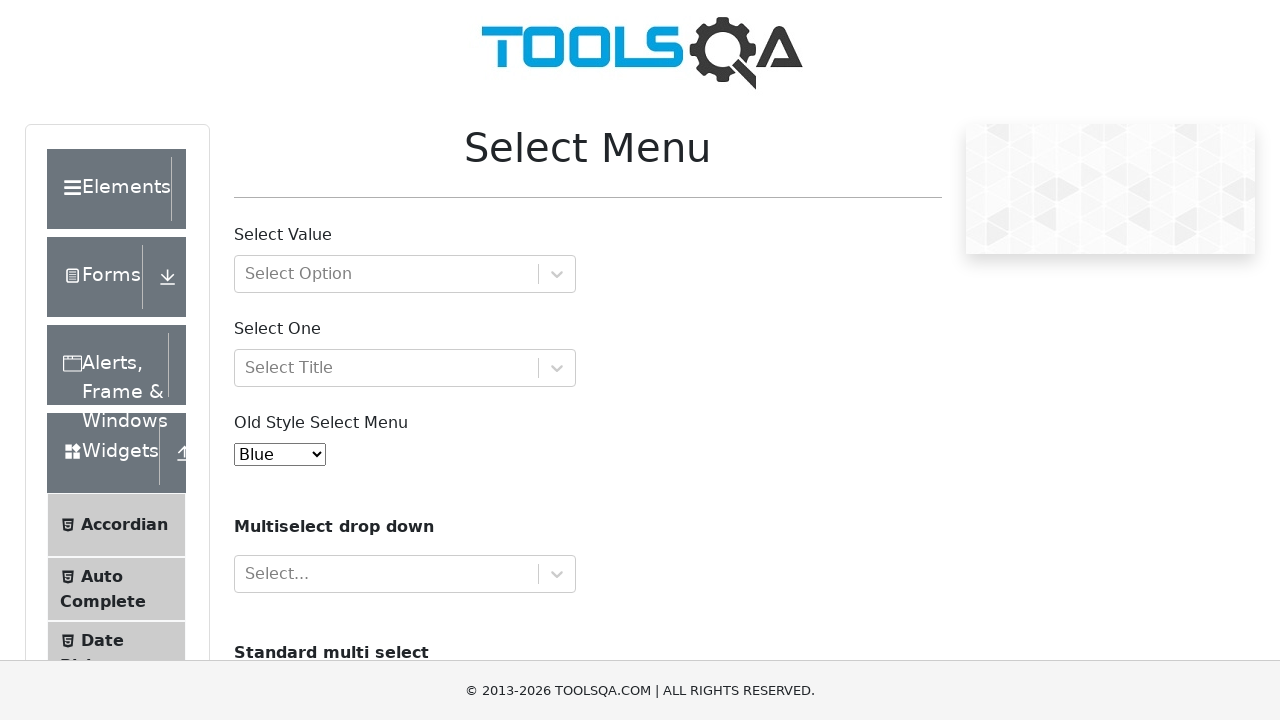